Tests Delta Airlines date picker by selecting a departure date in September and a return date in December using the calendar widget

Starting URL: https://www.delta.com/

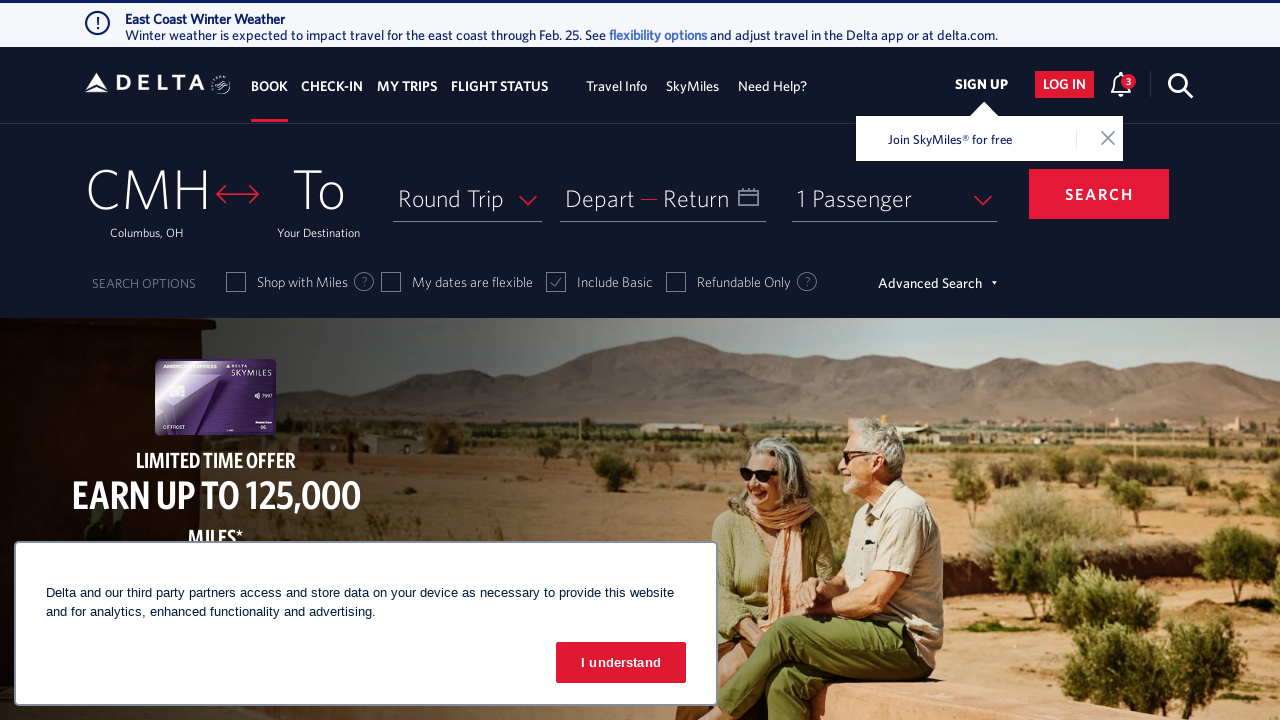

Clicked to open the departure date calendar at (600, 198) on xpath=//span[@id='calDepartLabelCont']/span[2]
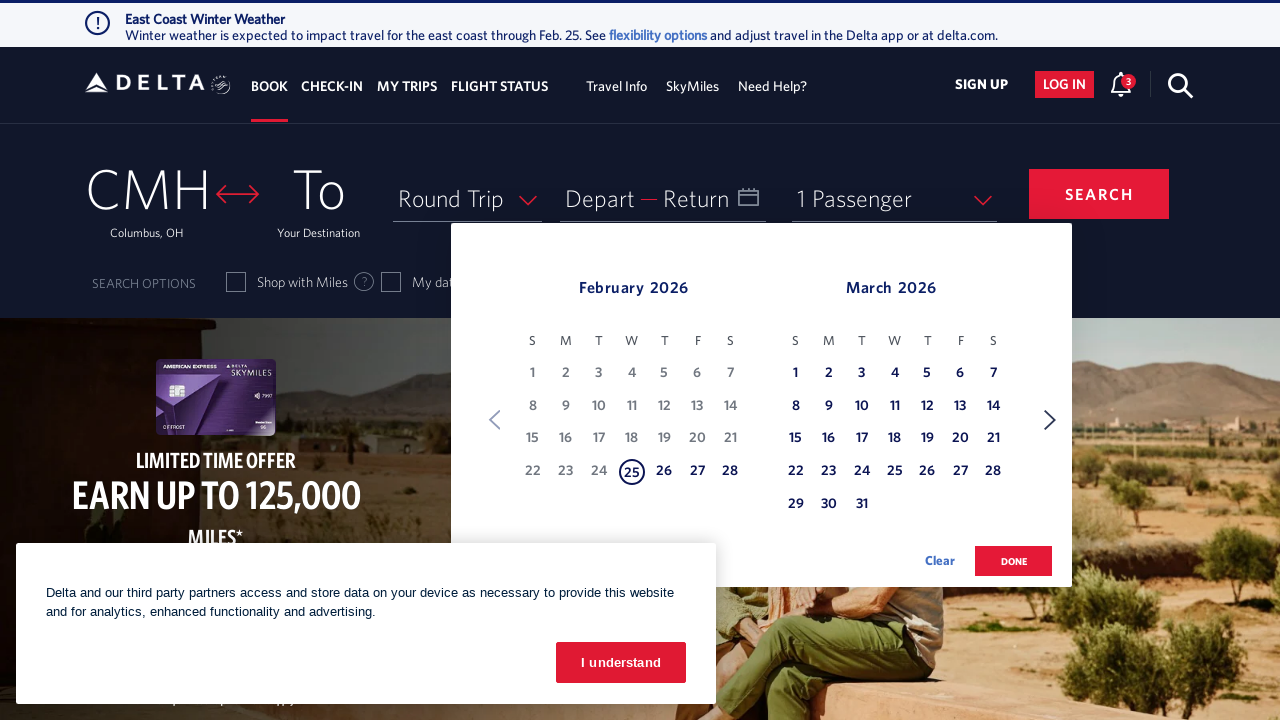

Retrieved current month text from calendar
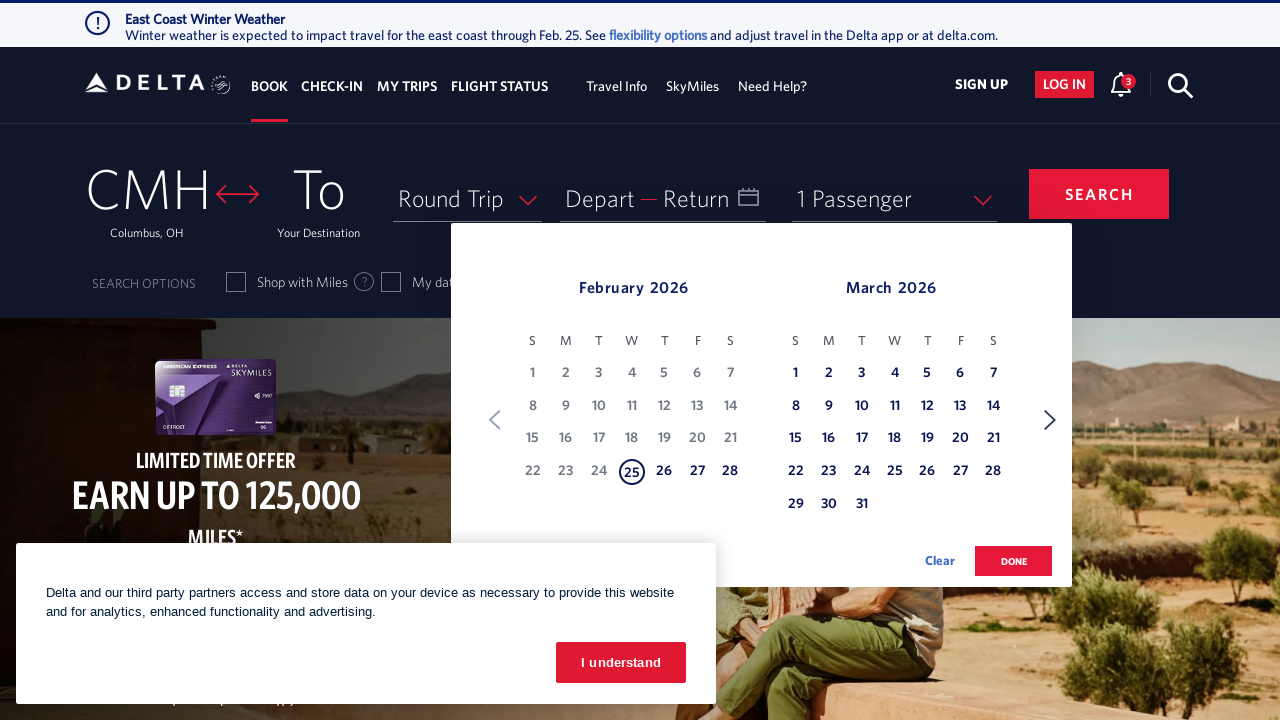

Clicked Next button to navigate to next month at (1050, 420) on xpath=//span[text()='Next']
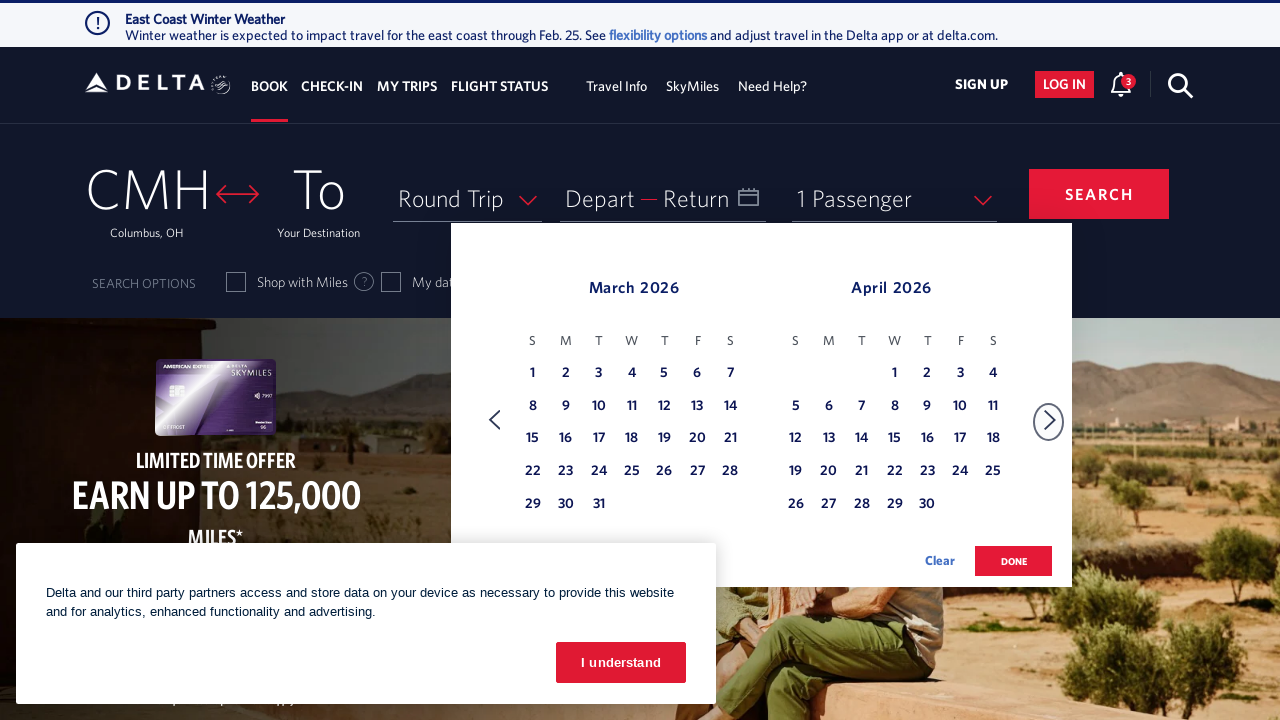

Updated current month to March
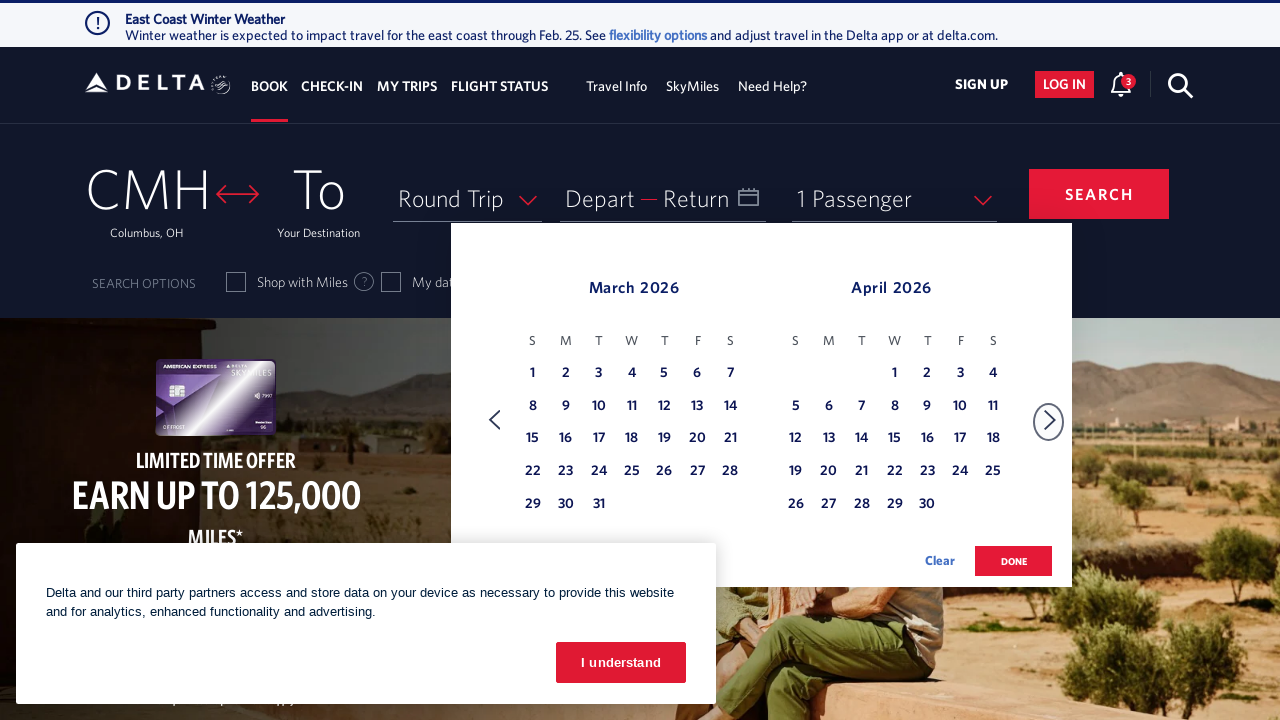

Clicked Next button to navigate to next month at (1050, 420) on xpath=//span[text()='Next']
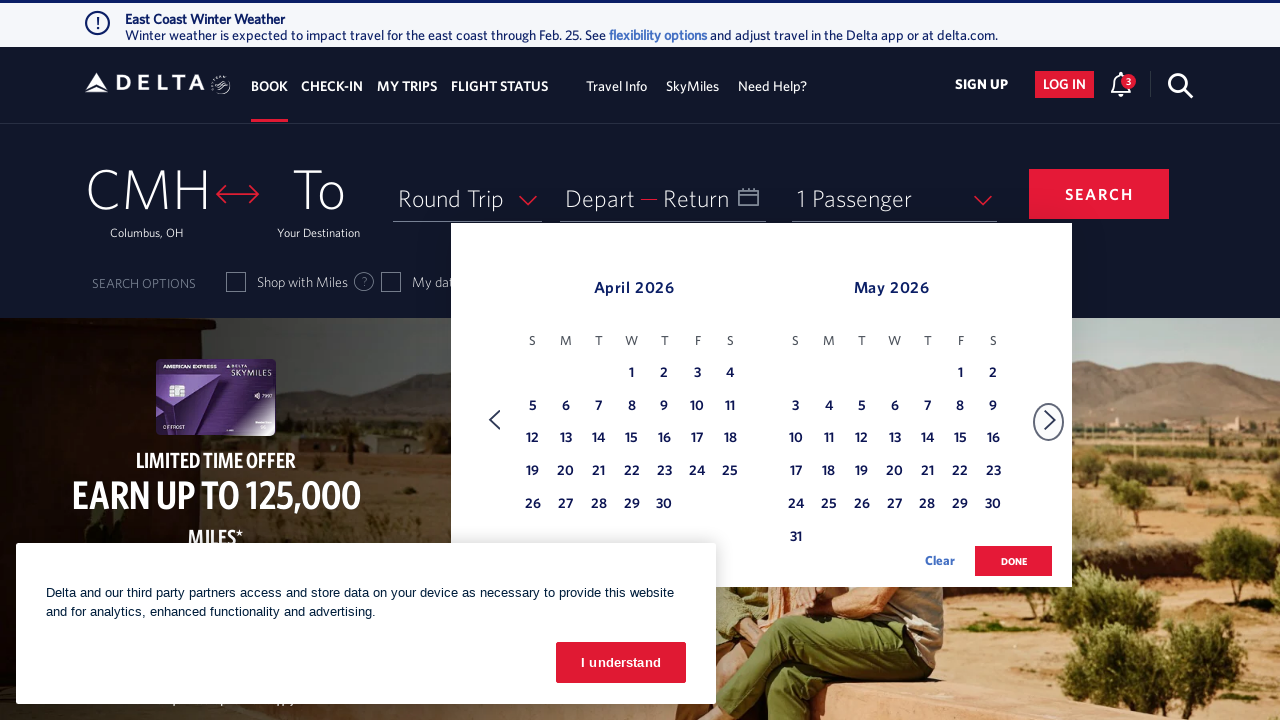

Updated current month to April
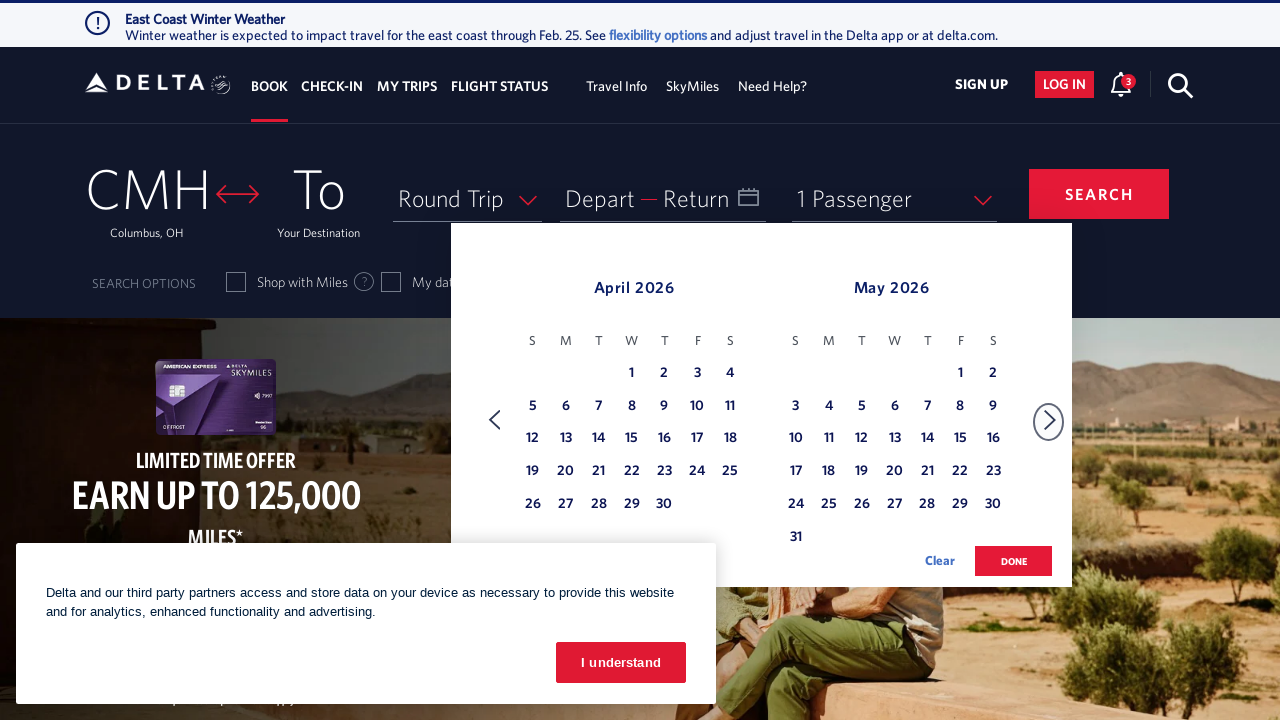

Clicked Next button to navigate to next month at (1050, 420) on xpath=//span[text()='Next']
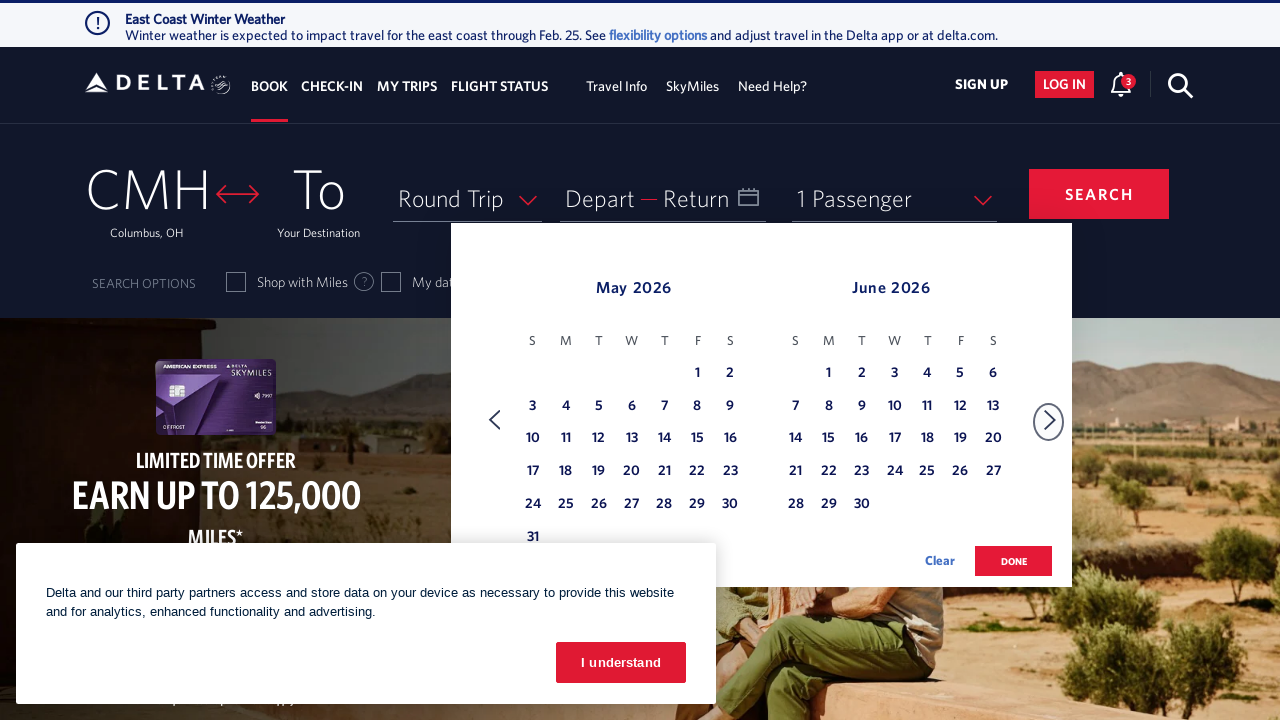

Updated current month to May
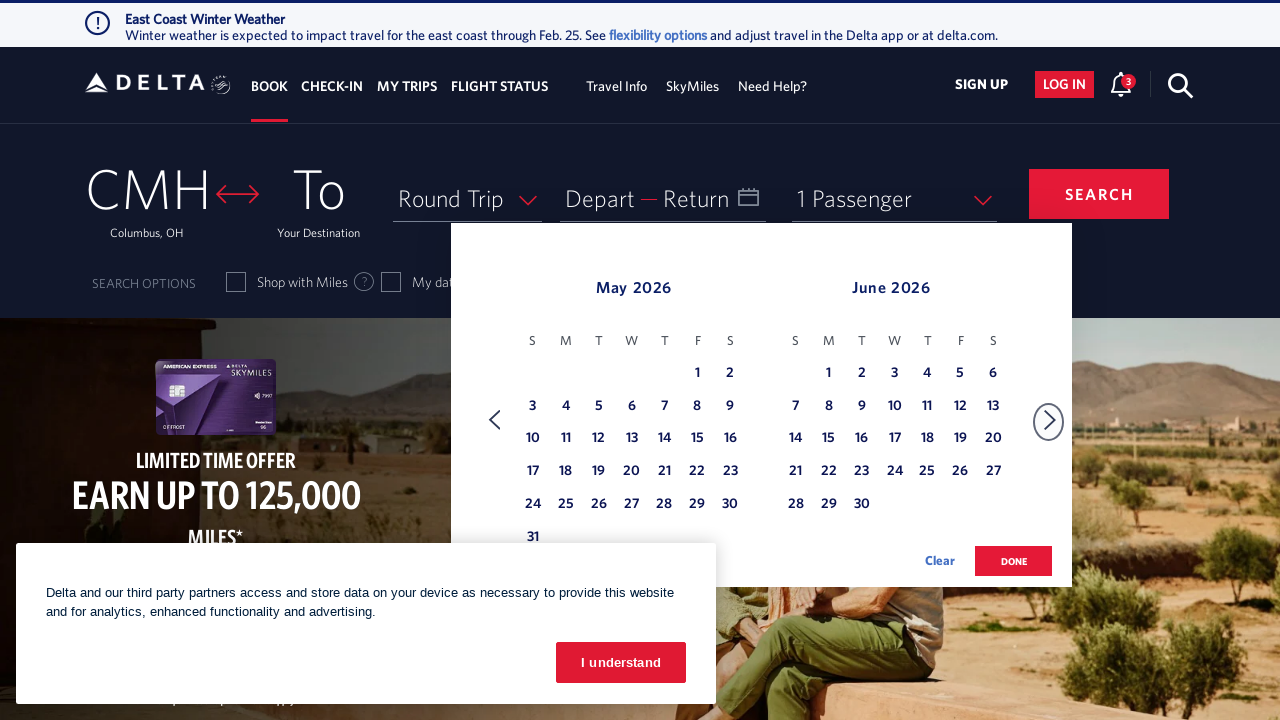

Clicked Next button to navigate to next month at (1050, 420) on xpath=//span[text()='Next']
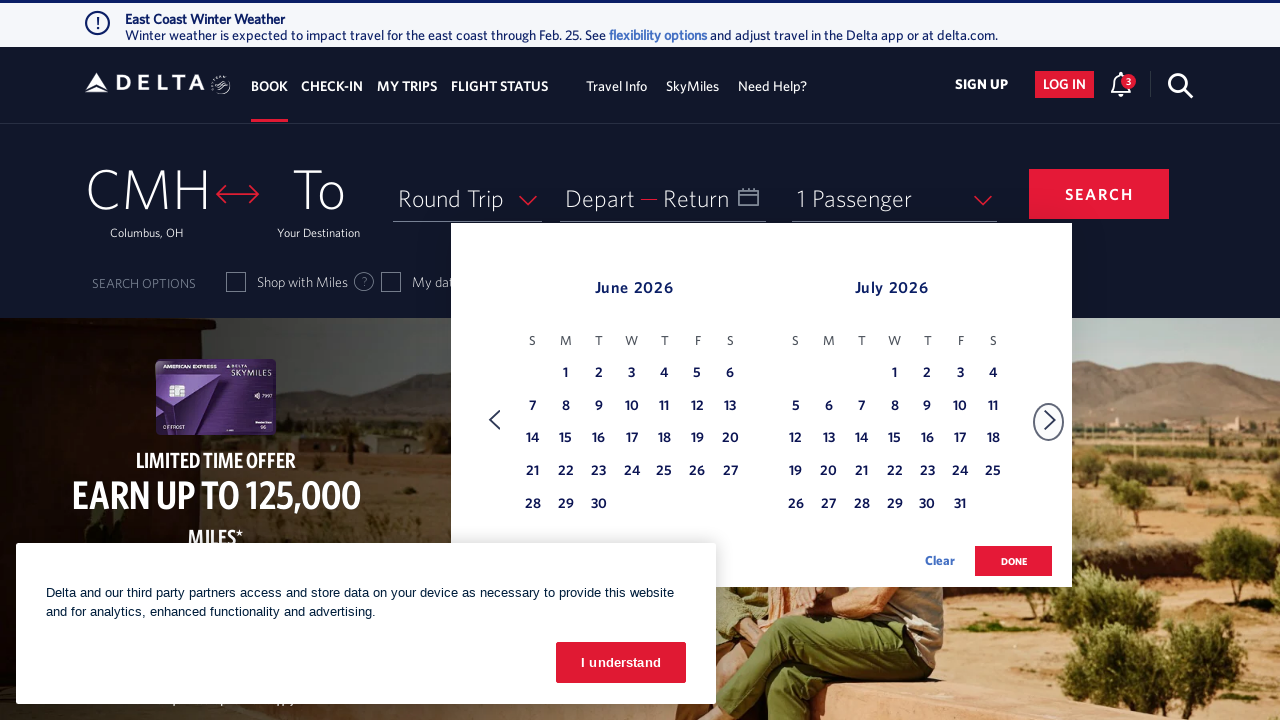

Updated current month to June
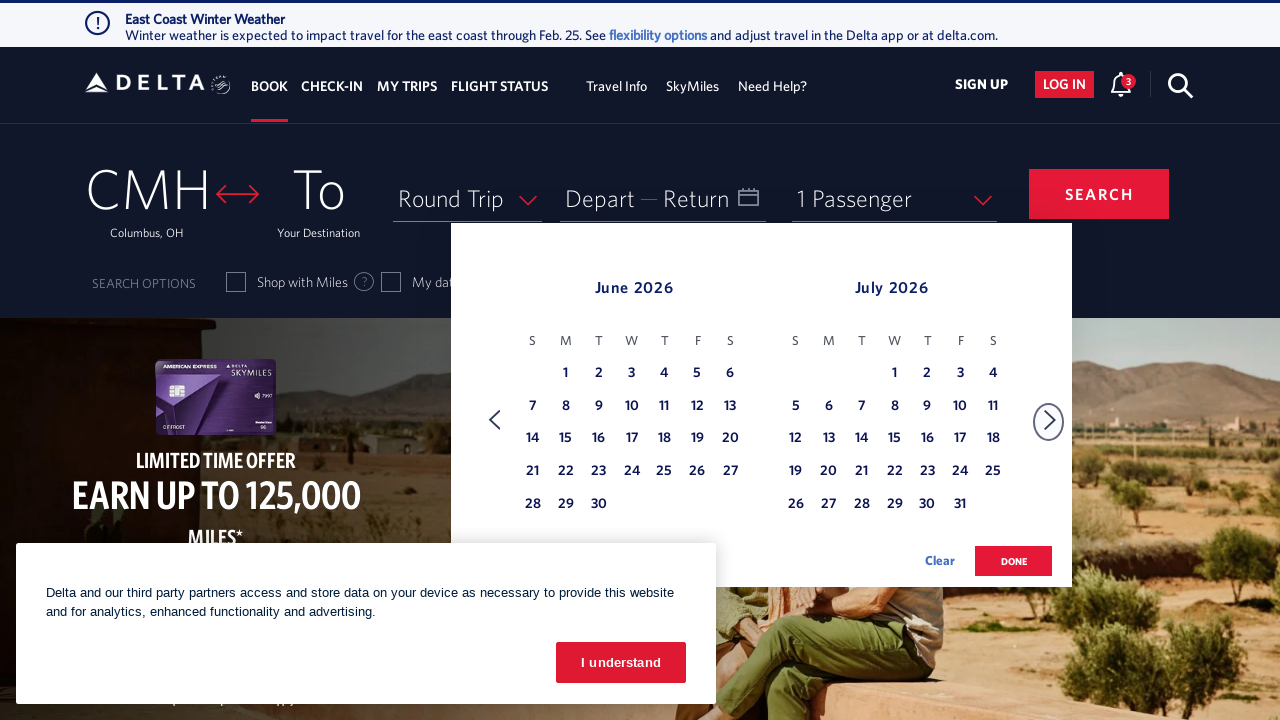

Clicked Next button to navigate to next month at (1050, 420) on xpath=//span[text()='Next']
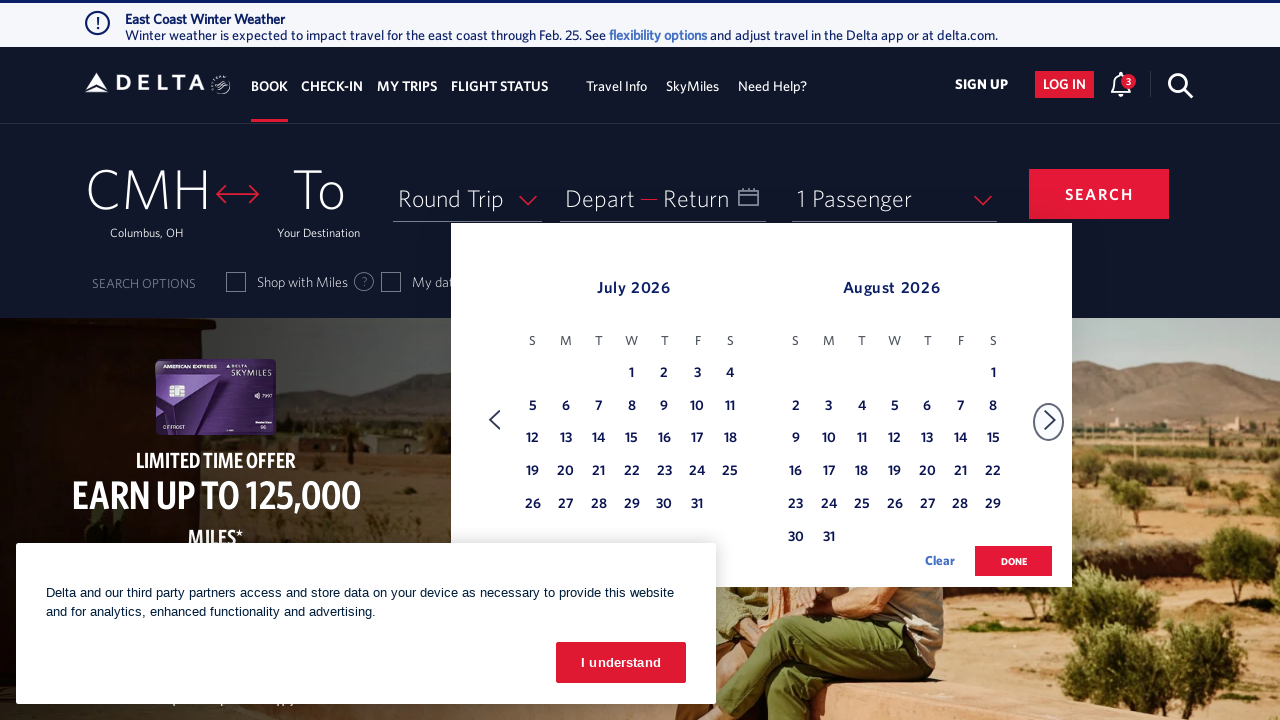

Updated current month to July
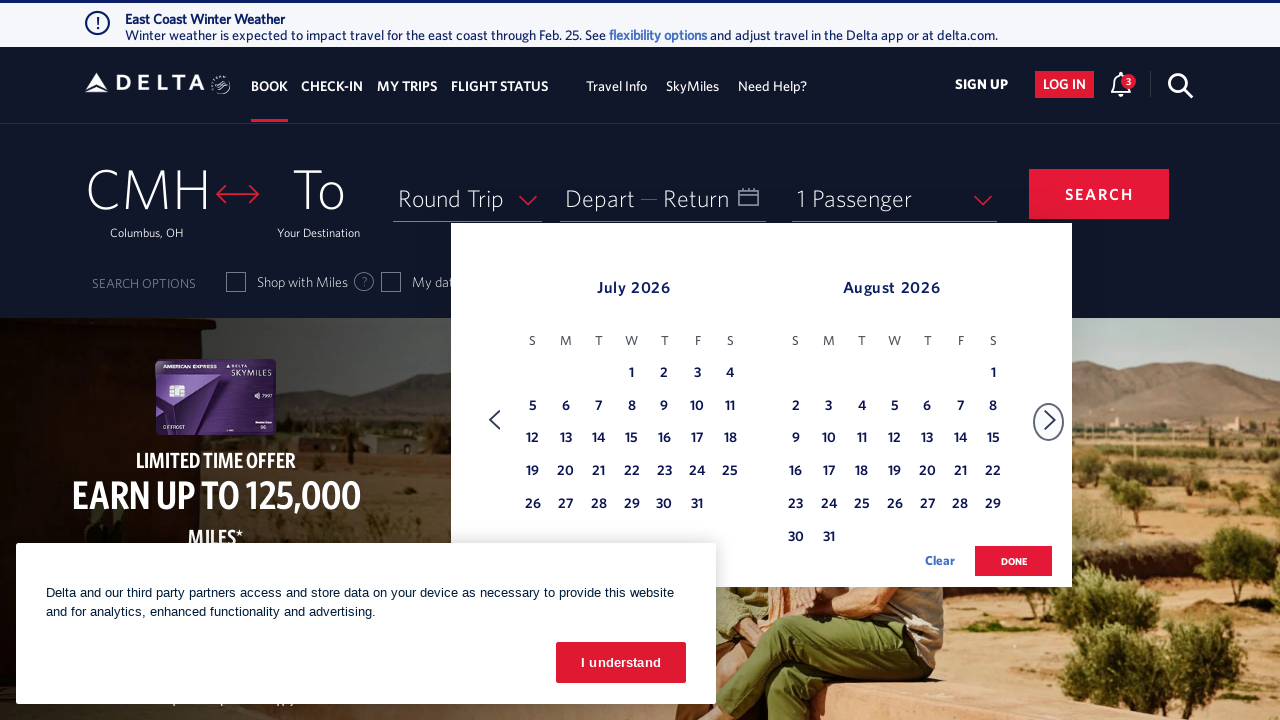

Clicked Next button to navigate to next month at (1050, 420) on xpath=//span[text()='Next']
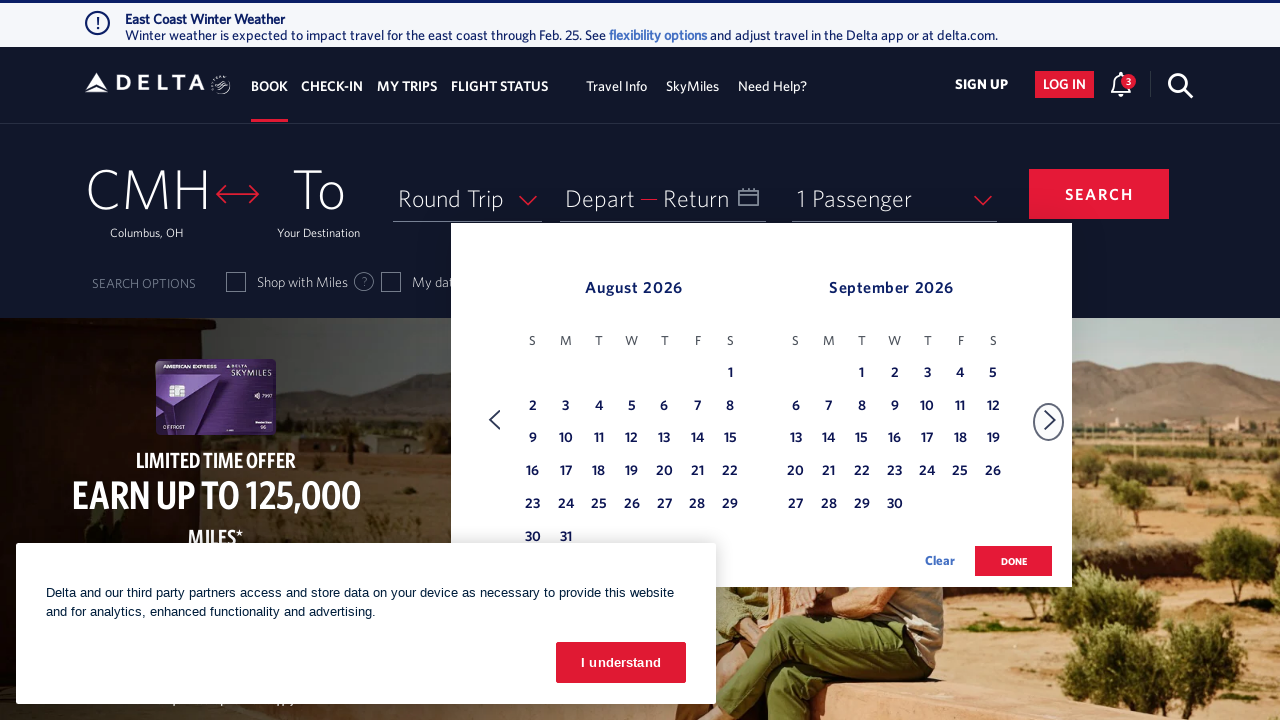

Updated current month to August
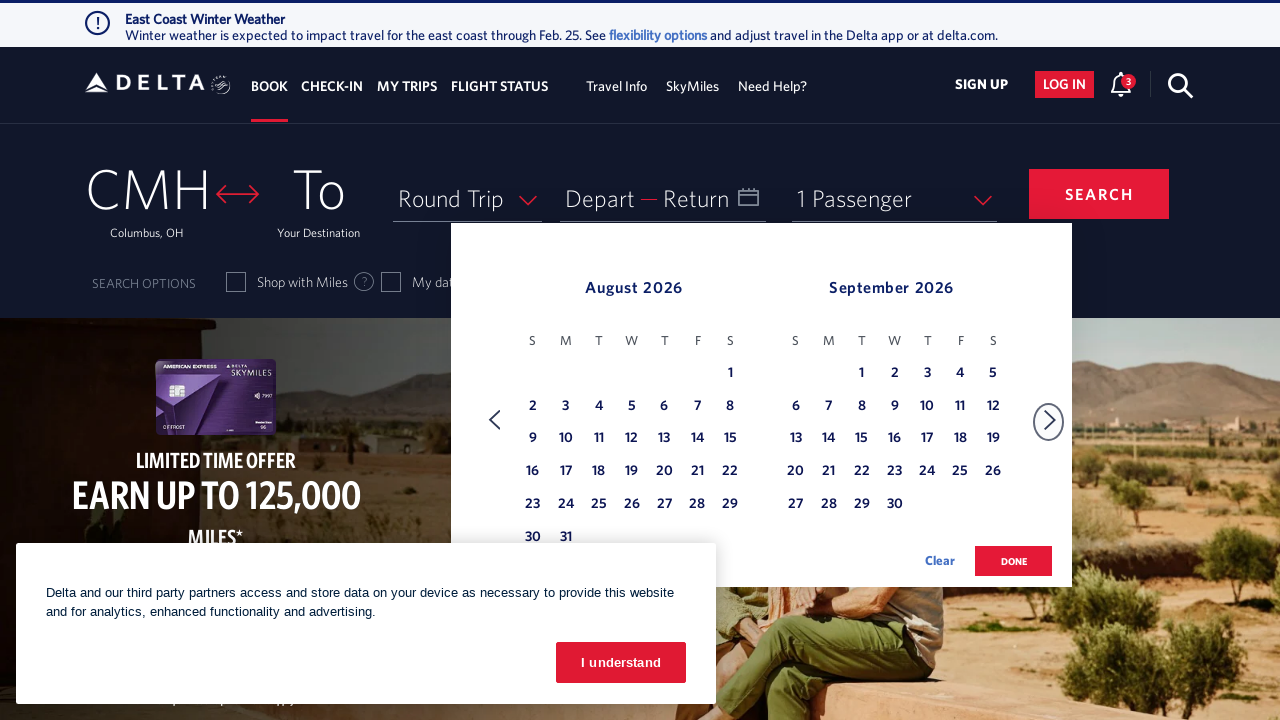

Clicked Next button to navigate to next month at (1050, 420) on xpath=//span[text()='Next']
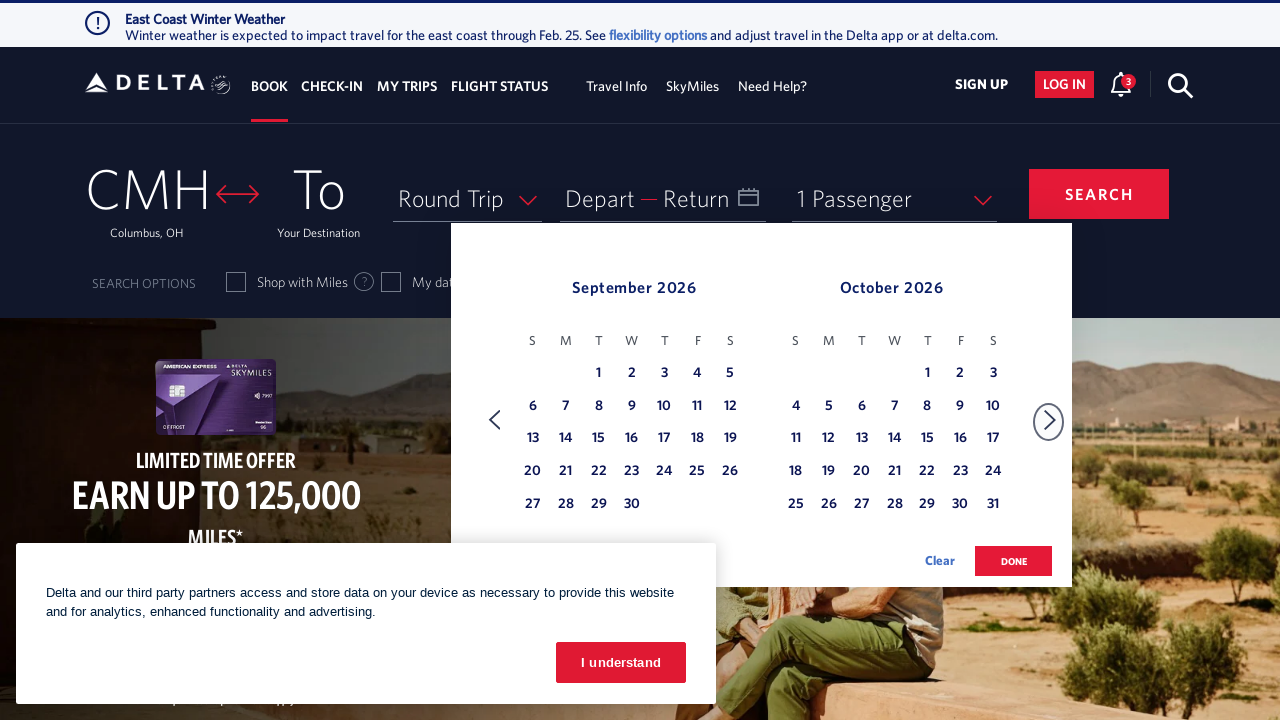

Updated current month to September
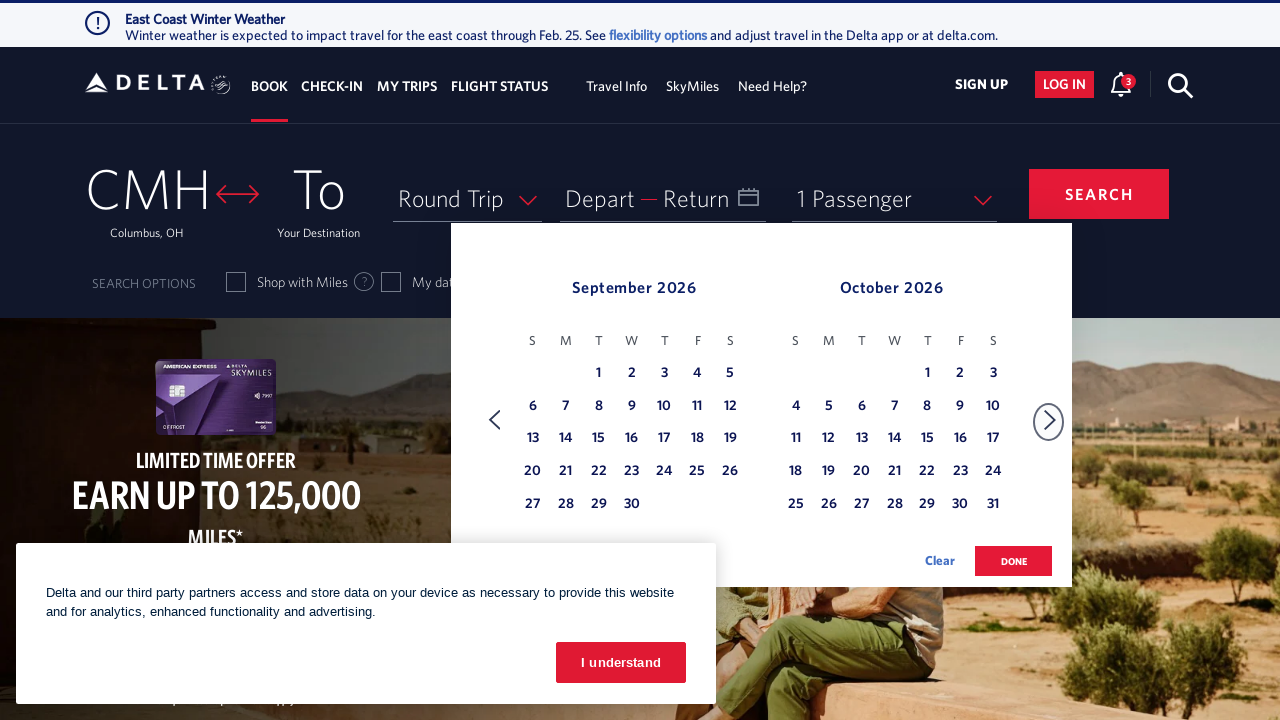

Retrieved all calendar date cells for September
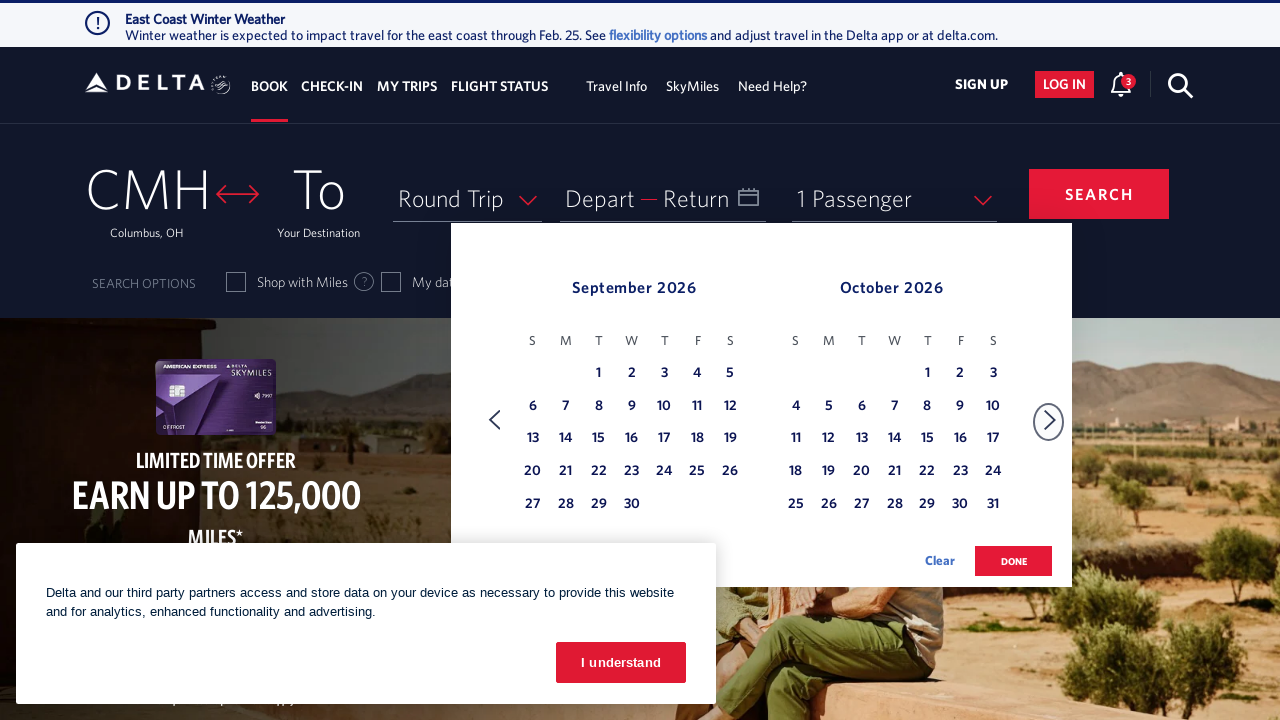

Selected September 25th as departure date at (697, 472) on xpath=//table/tbody[@class='dl-datepicker-tbody-0']/tr/td >> nth=33
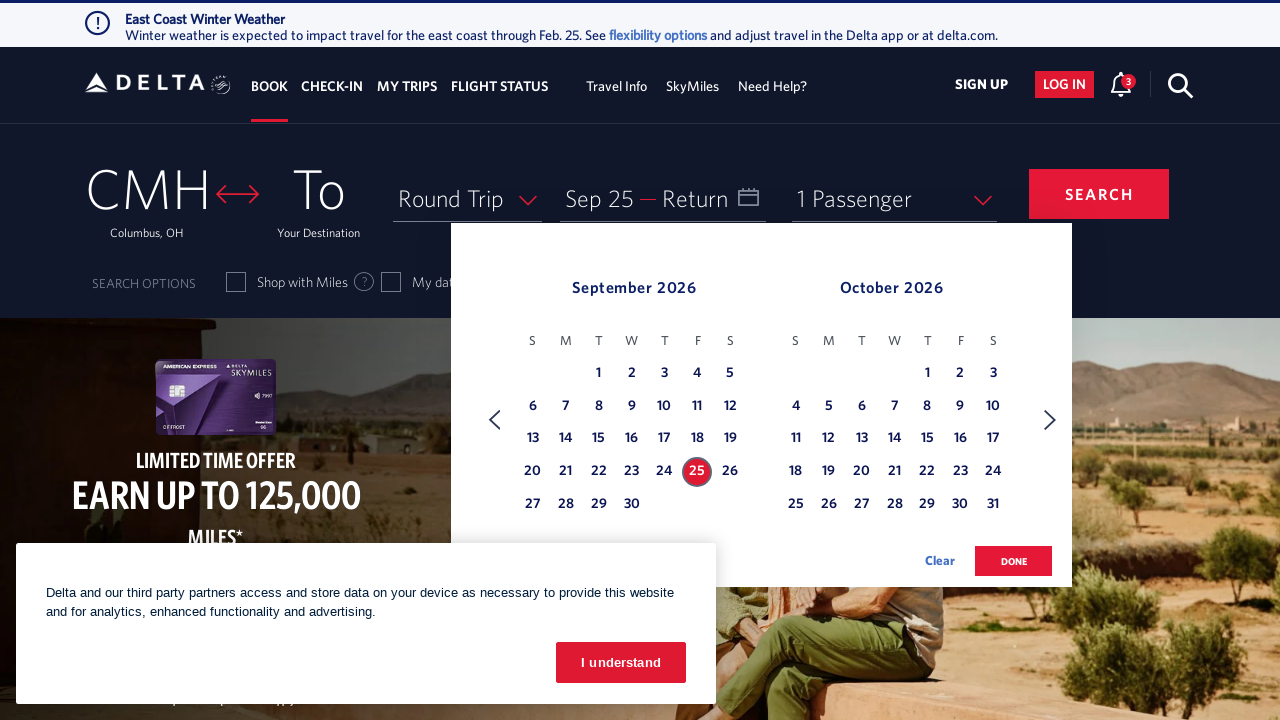

Retrieved current month text for return date selection
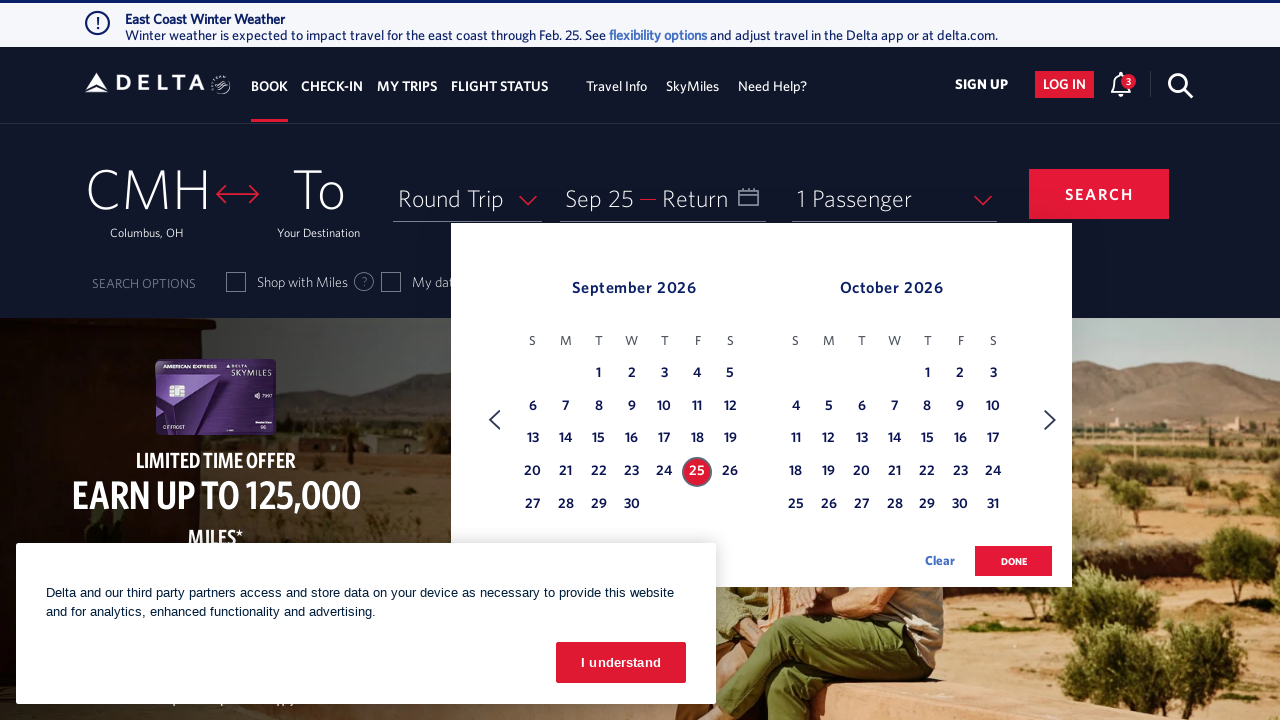

Clicked Next button to navigate toward December at (1050, 420) on xpath=//span[text()='Next']
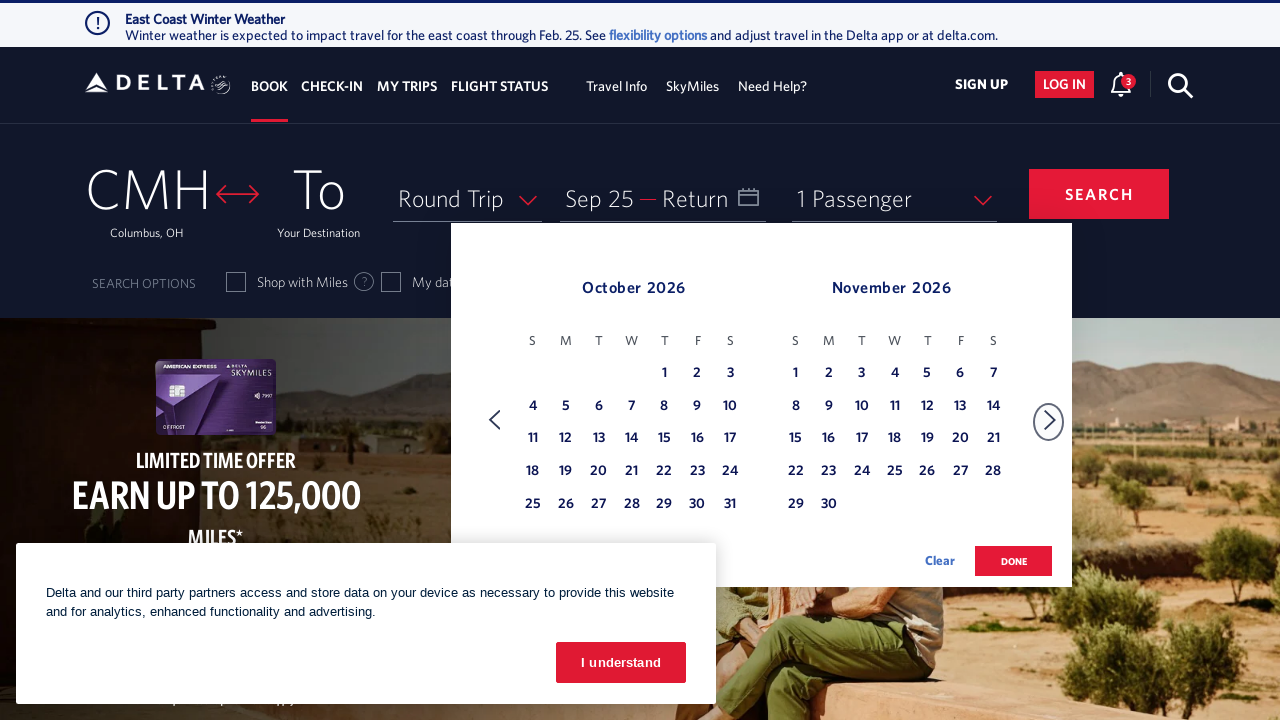

Updated current month to October
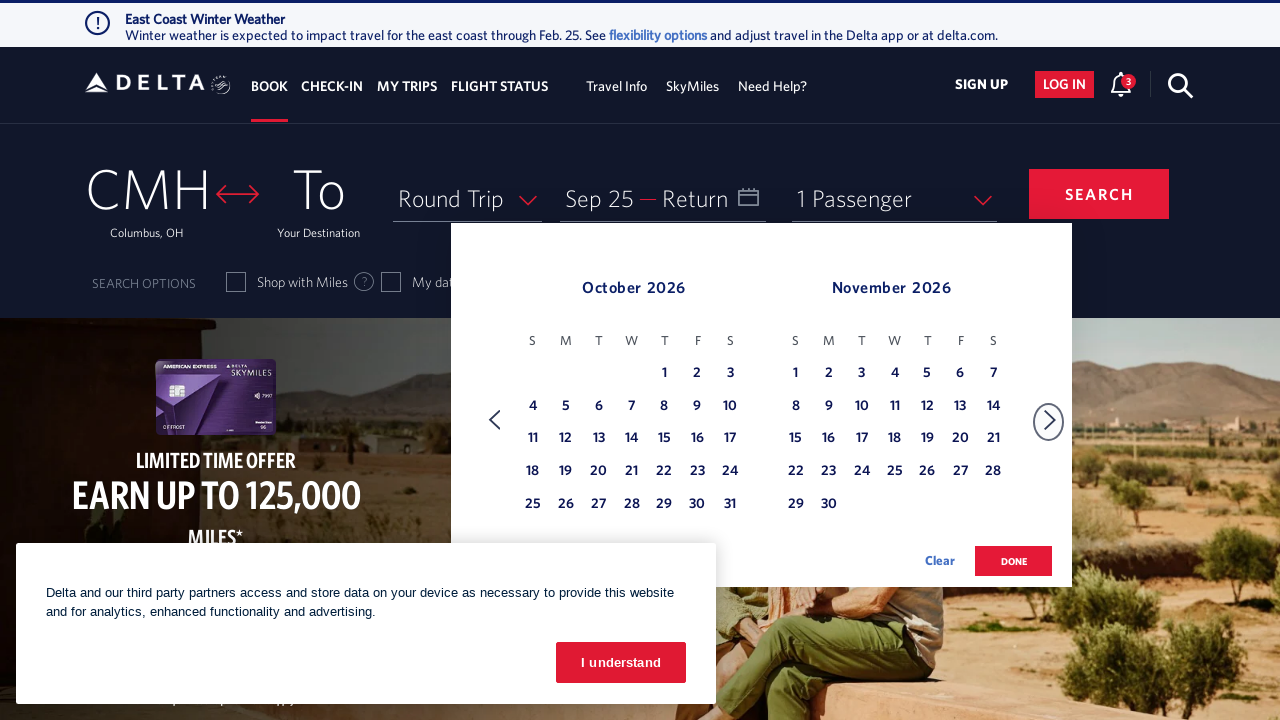

Clicked Next button to navigate toward December at (1050, 420) on xpath=//span[text()='Next']
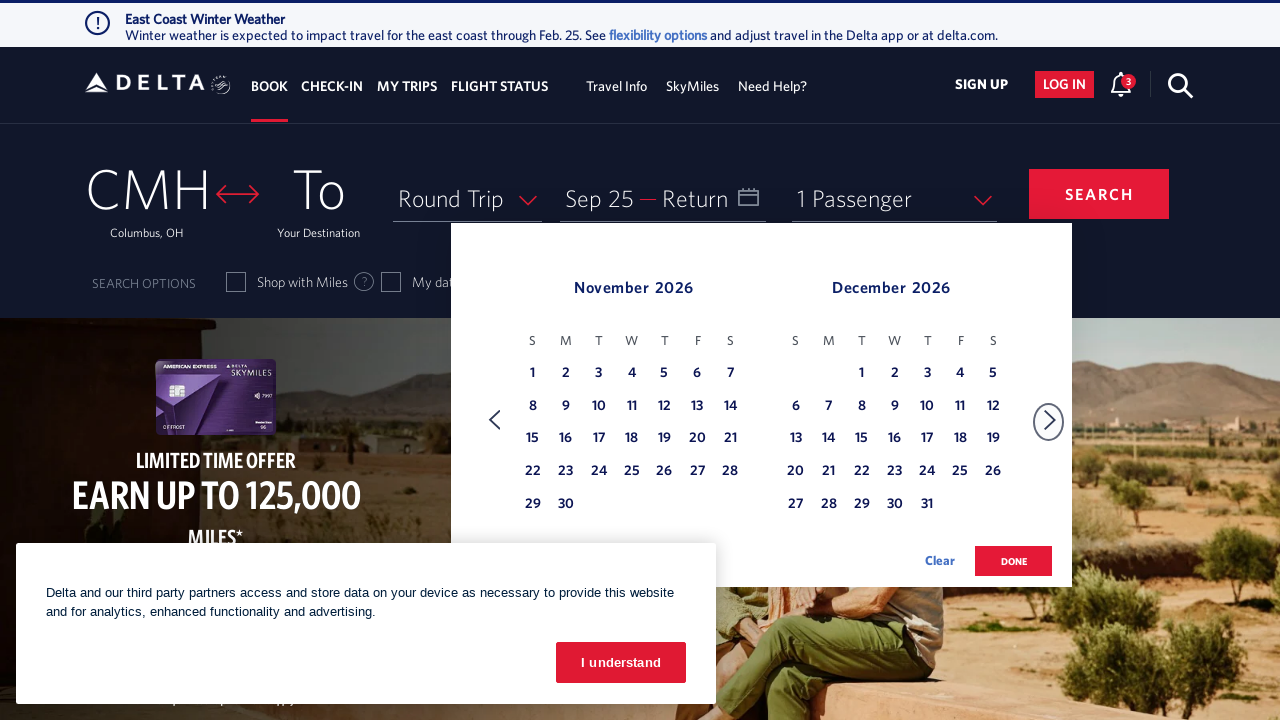

Updated current month to November
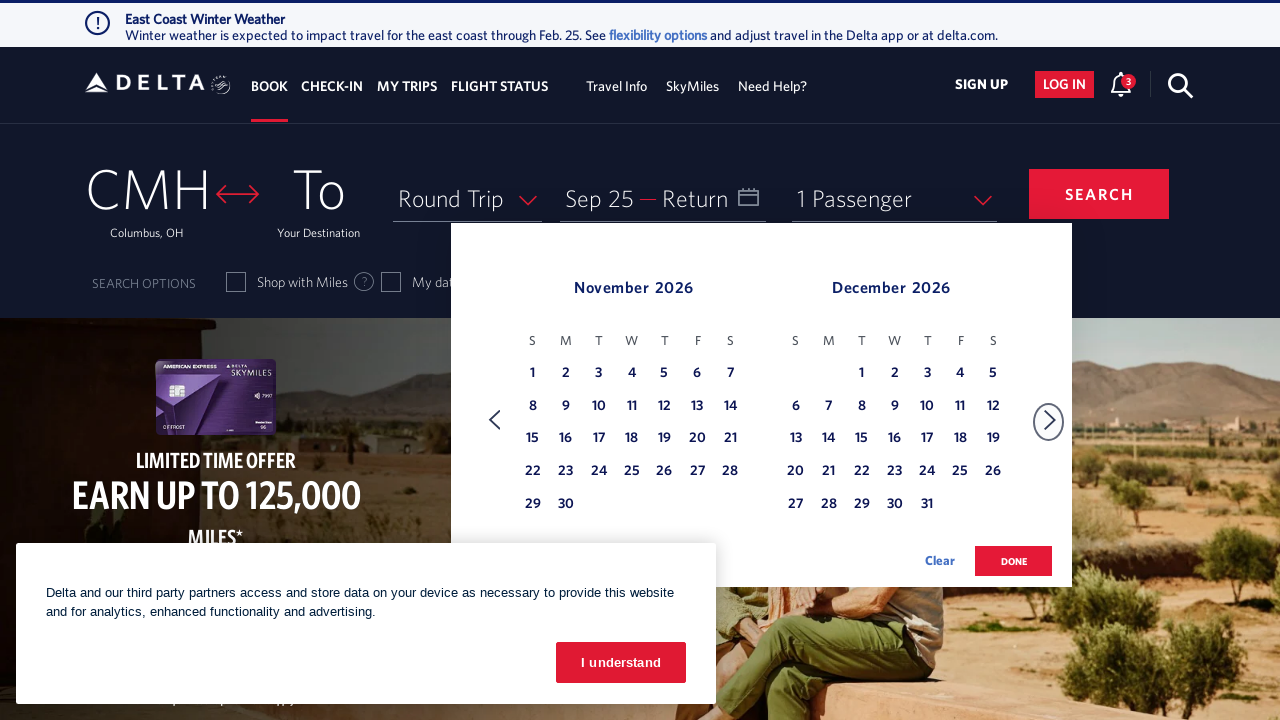

Clicked Next button to navigate toward December at (1050, 420) on xpath=//span[text()='Next']
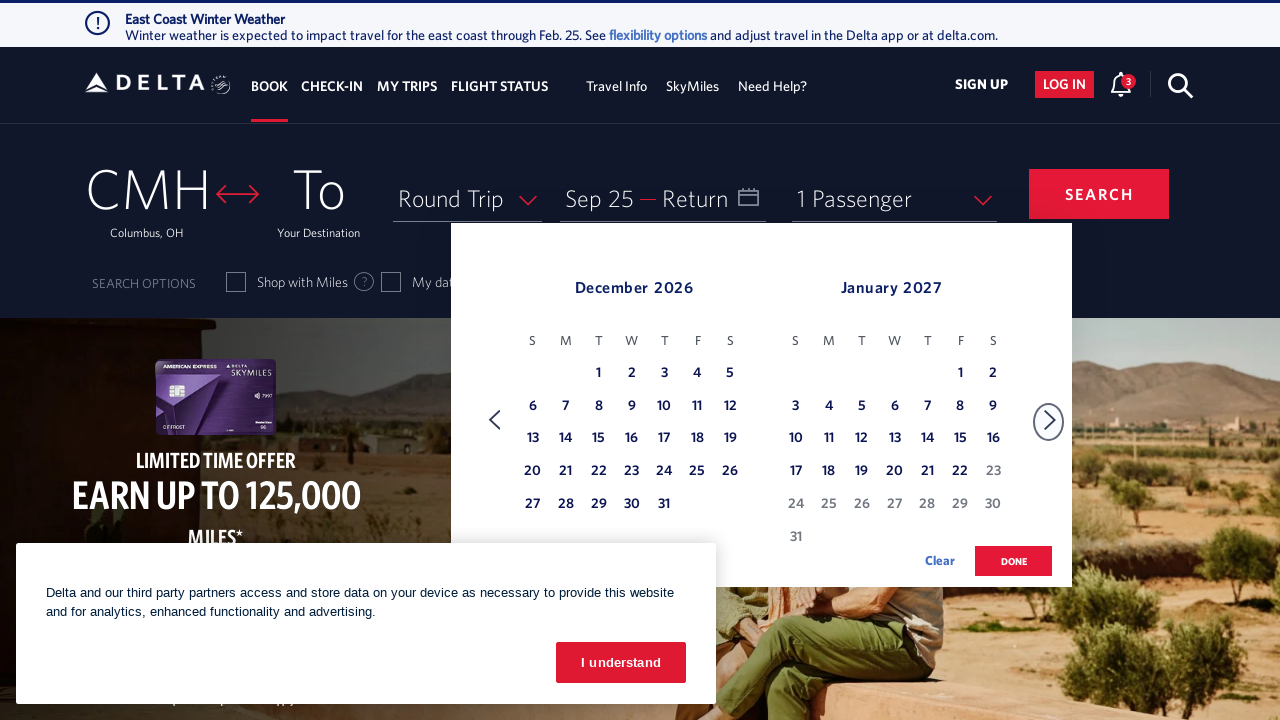

Updated current month to December
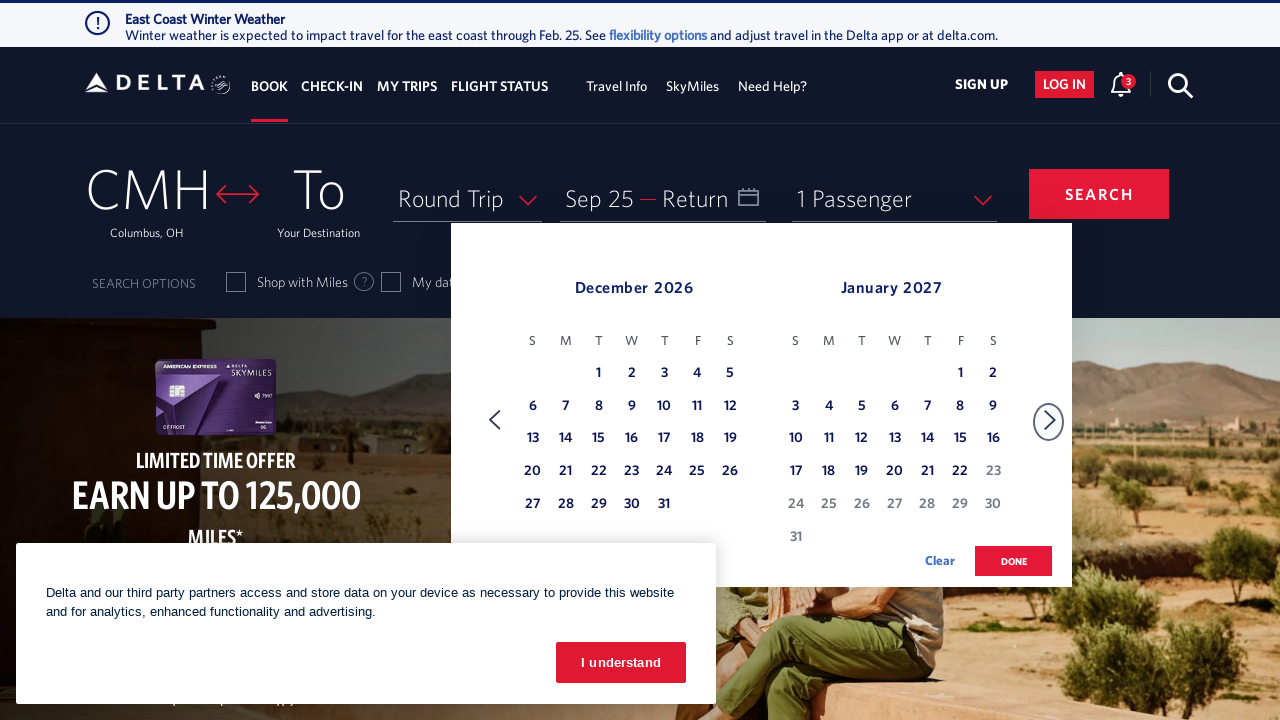

Retrieved all calendar date cells for December
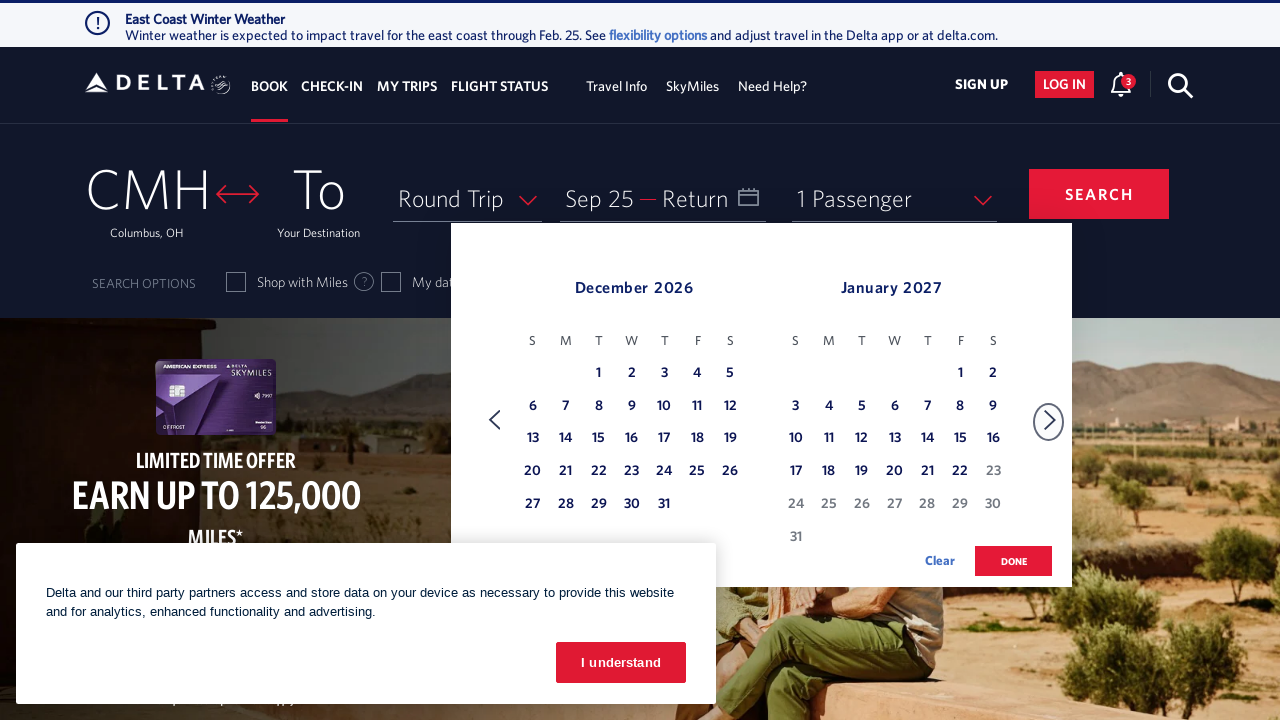

Selected December 5th as return date at (730, 374) on xpath=//table/tbody[@class='dl-datepicker-tbody-0']/tr/td >> nth=13
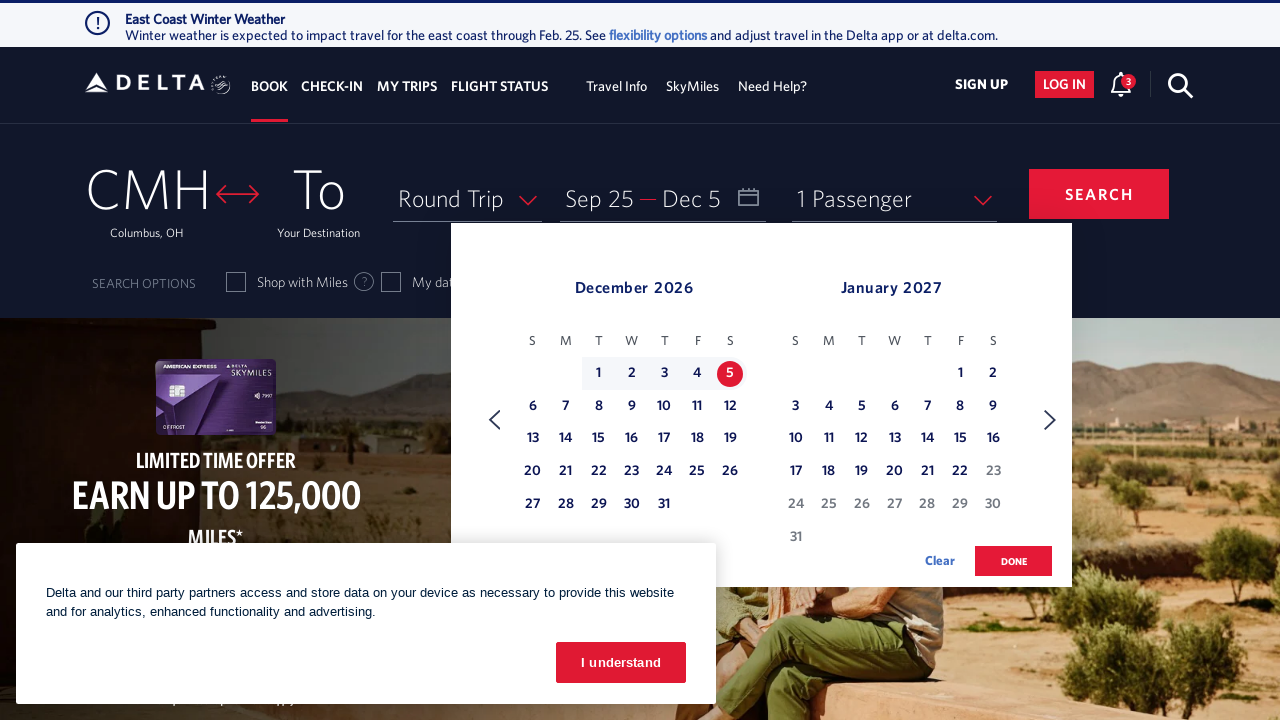

Clicked Done button to confirm departure and return dates at (1014, 561) on xpath=//button[@value='done']
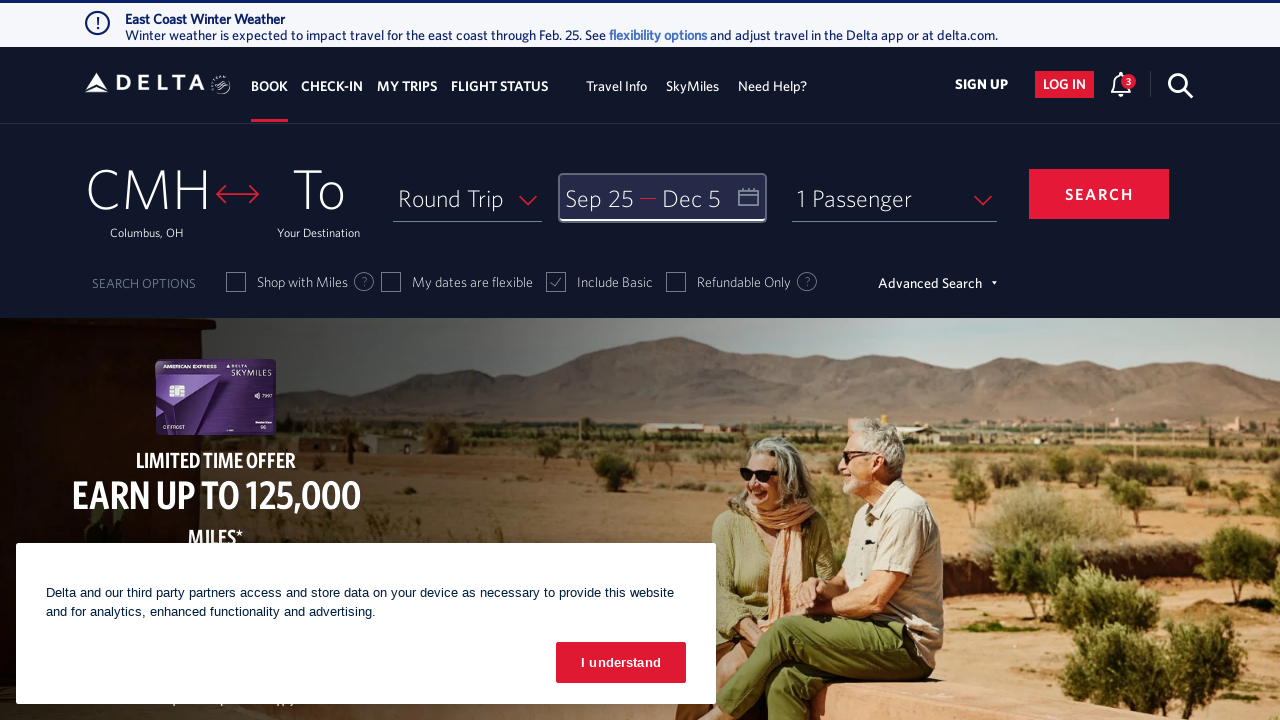

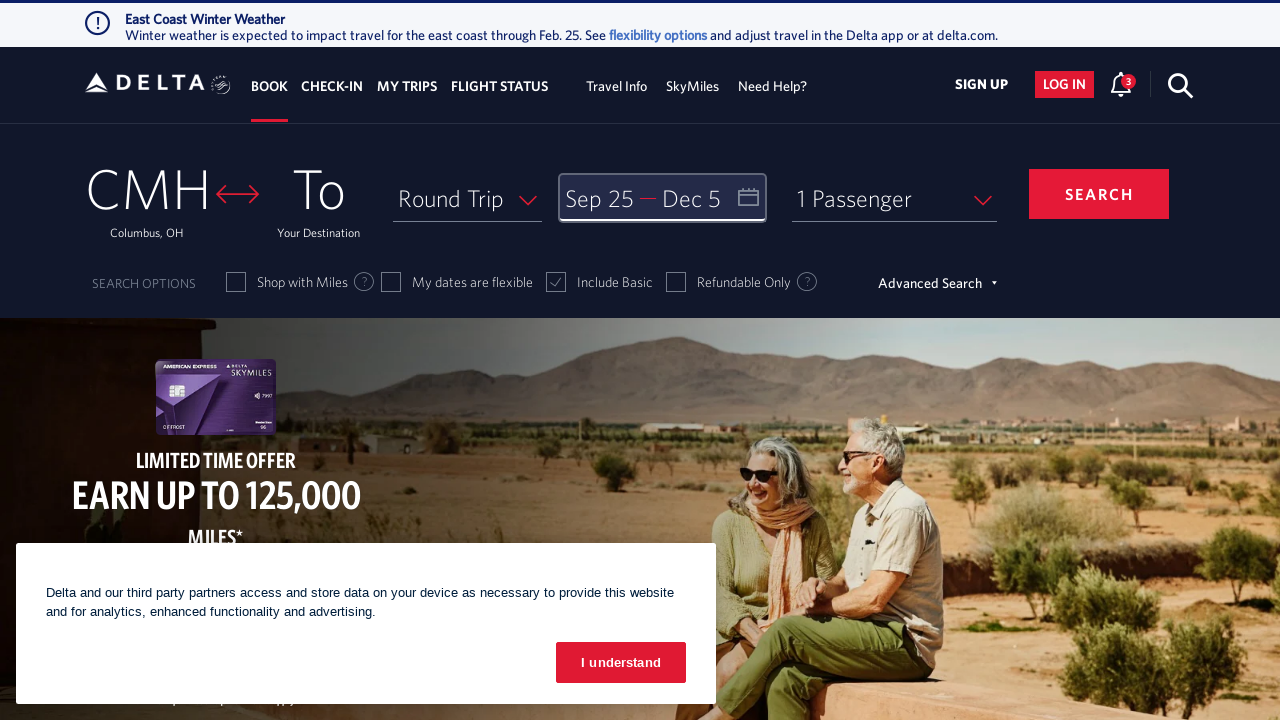